Tests dynamic XPath selectors by verifying that username and password hint texts are displayed on the OrangeHRM demo login page. The test checks visibility of demo credential hints without actually logging in.

Starting URL: https://opensource-demo.orangehrmlive.com/web/index.php/auth/login

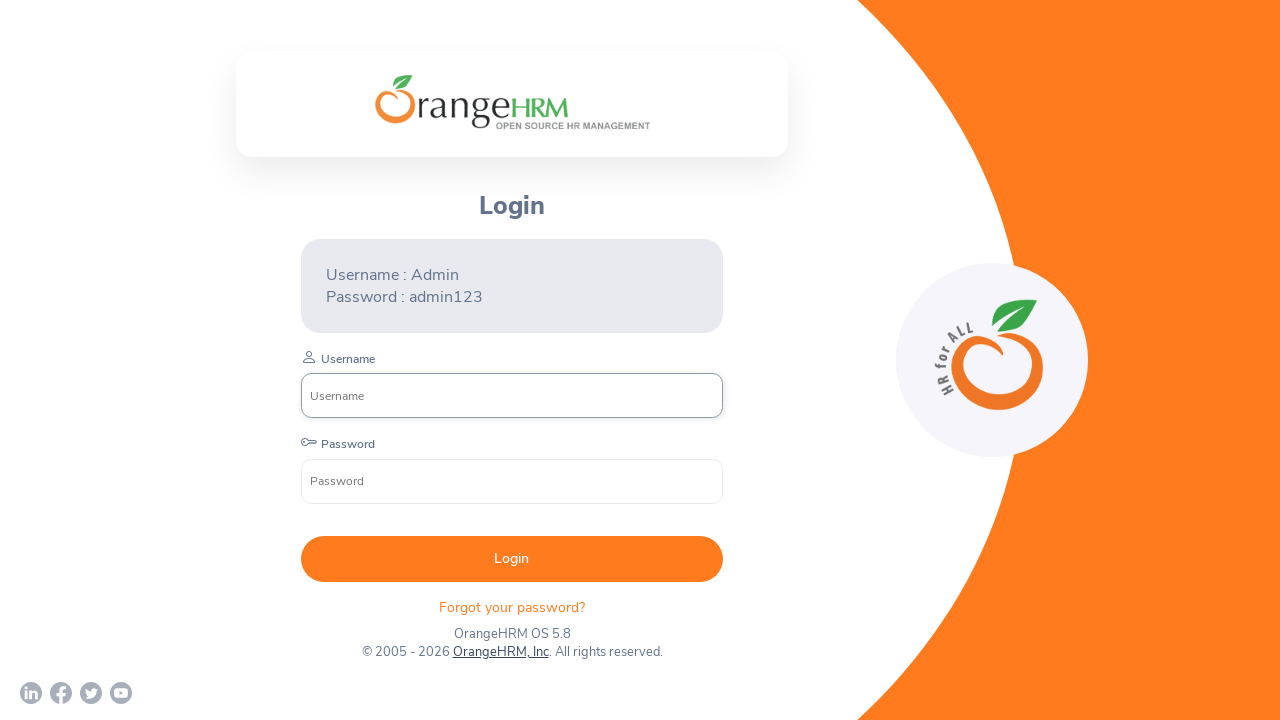

Located username hint text using XPath selector
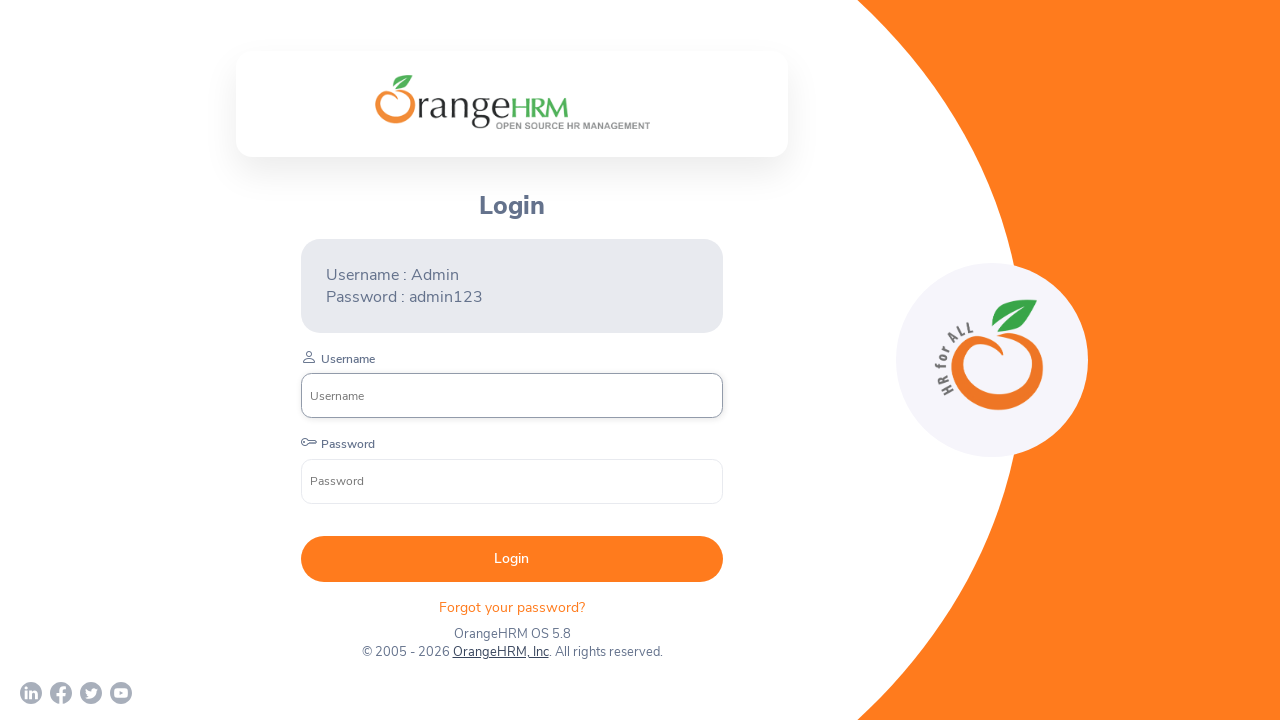

Verified 'Username : Admin' hint text is visible
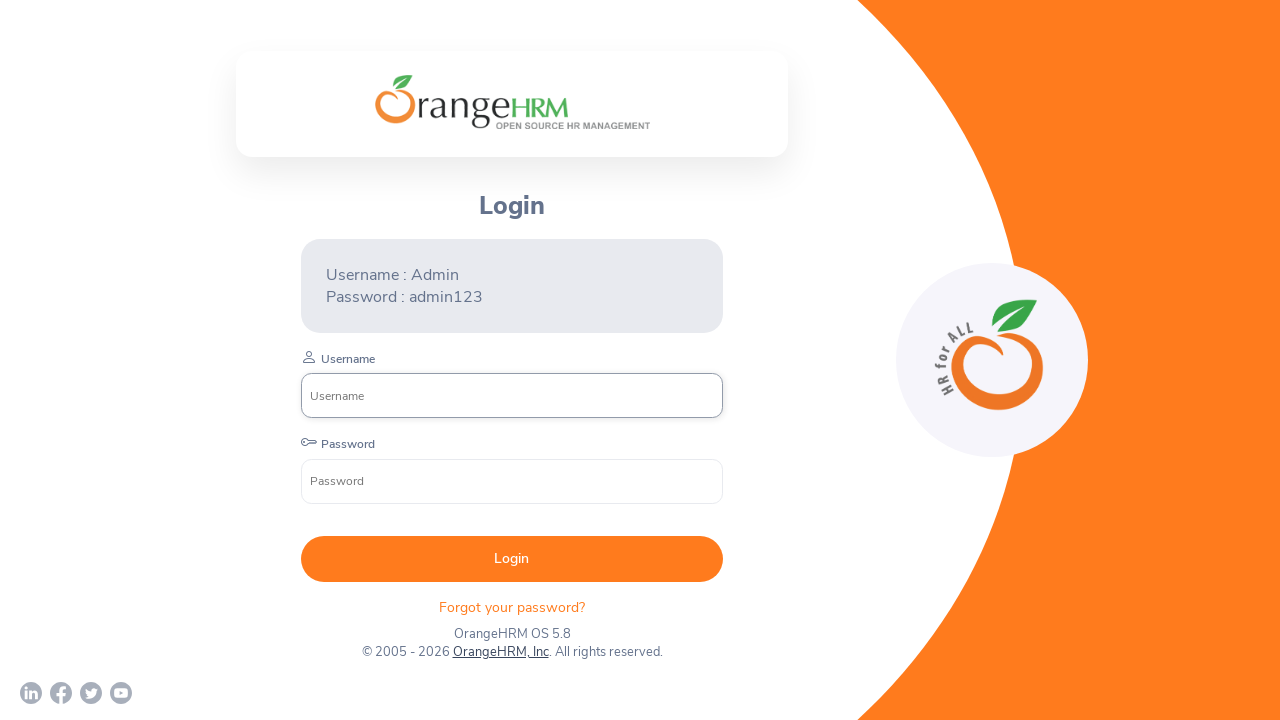

Located password hint text using XPath selector
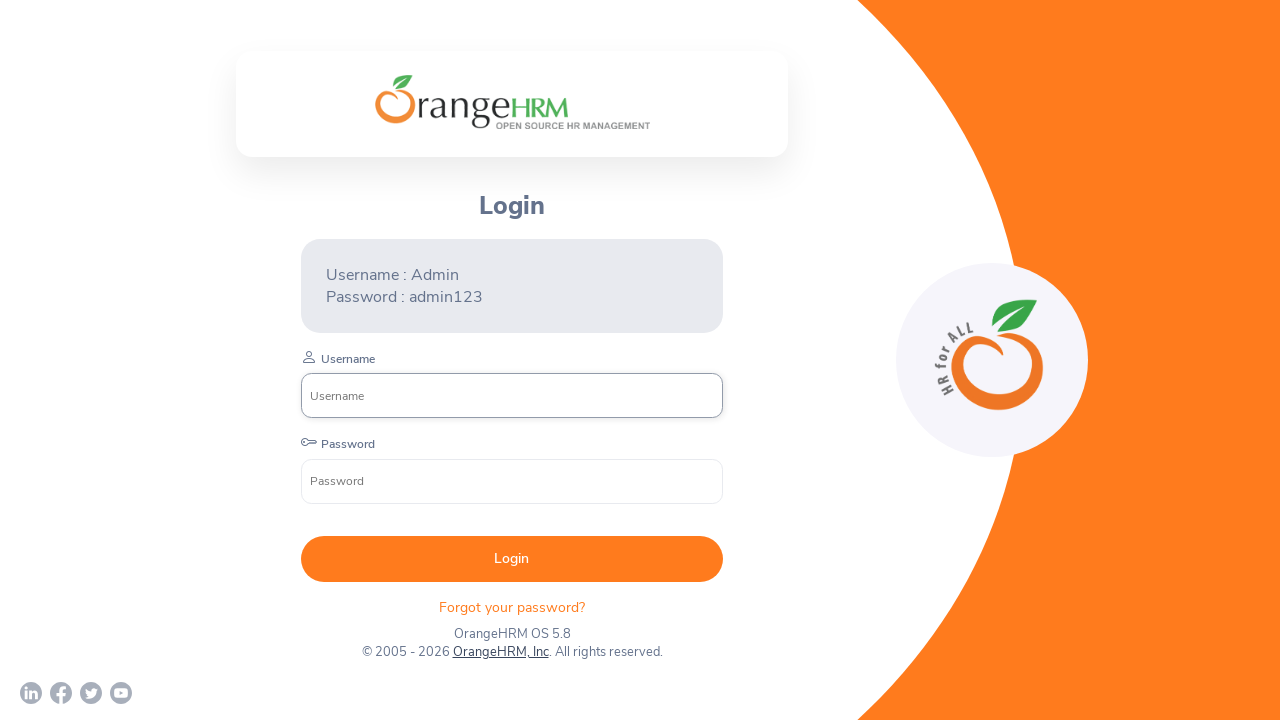

Verified 'Password : admin123' hint text is visible
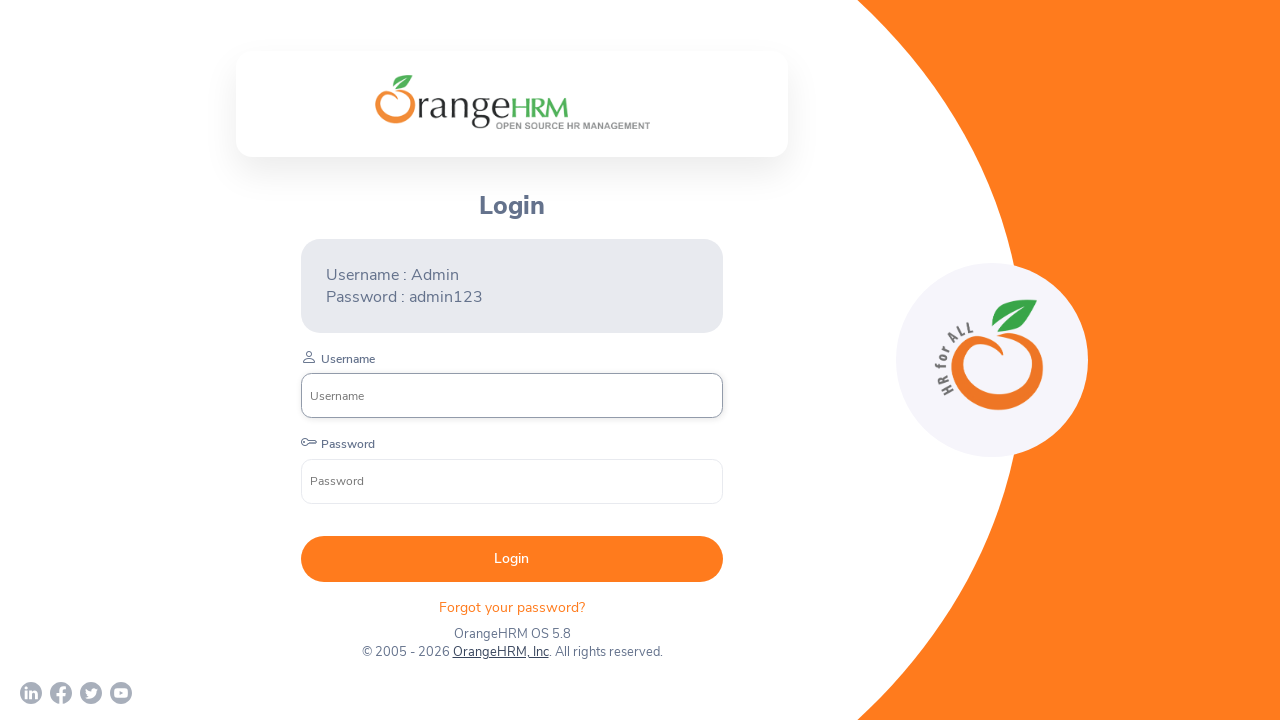

Located username hint text using alternative XPath syntax with text()
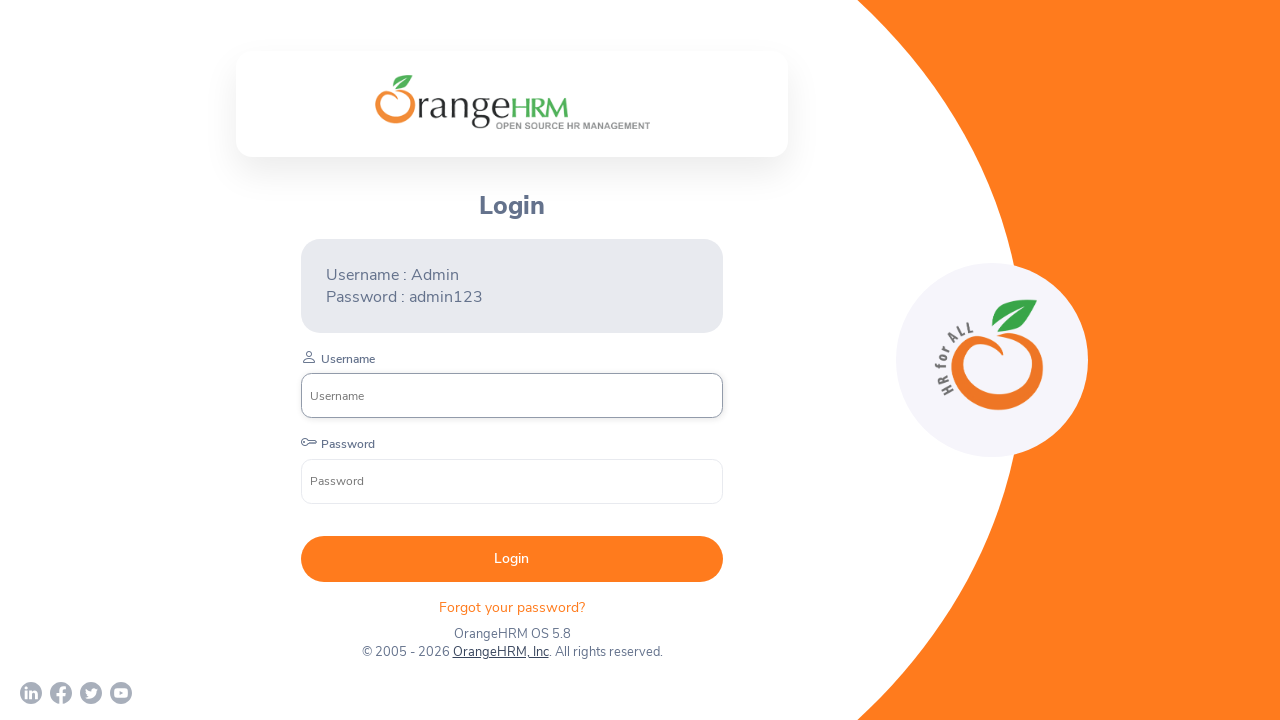

Verified 'Username : Admin' hint text is visible using alternative XPath syntax
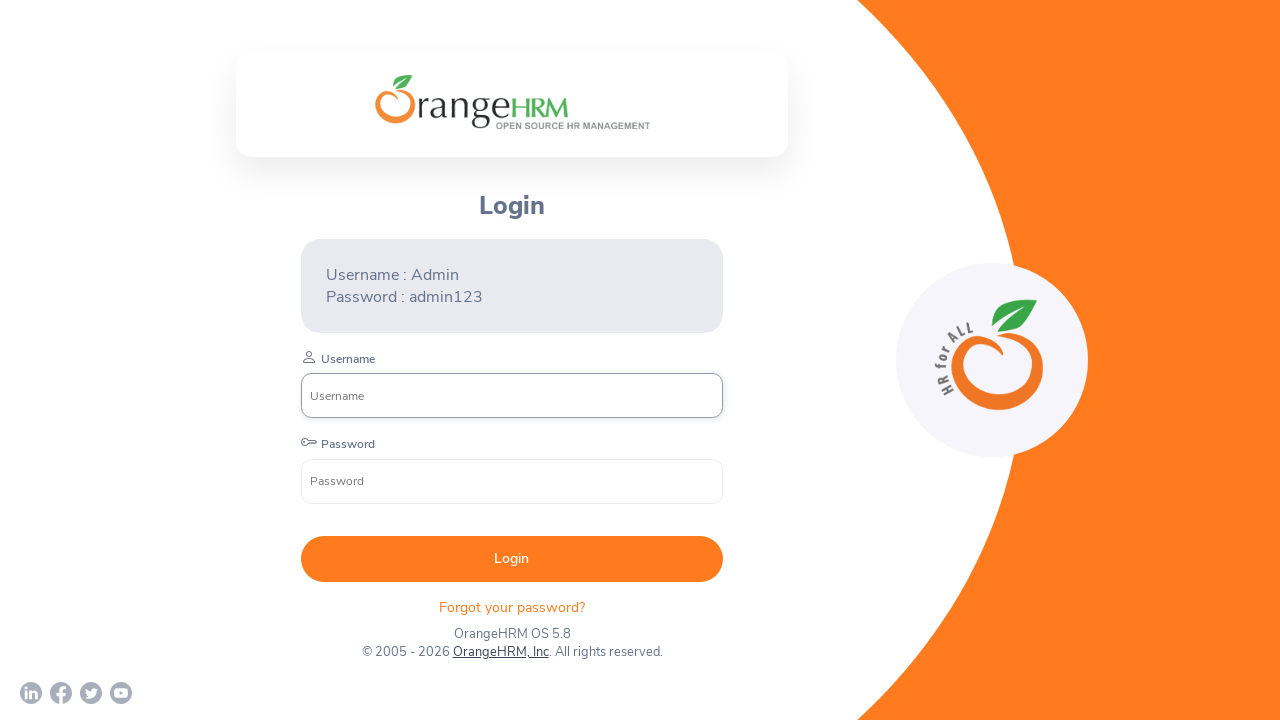

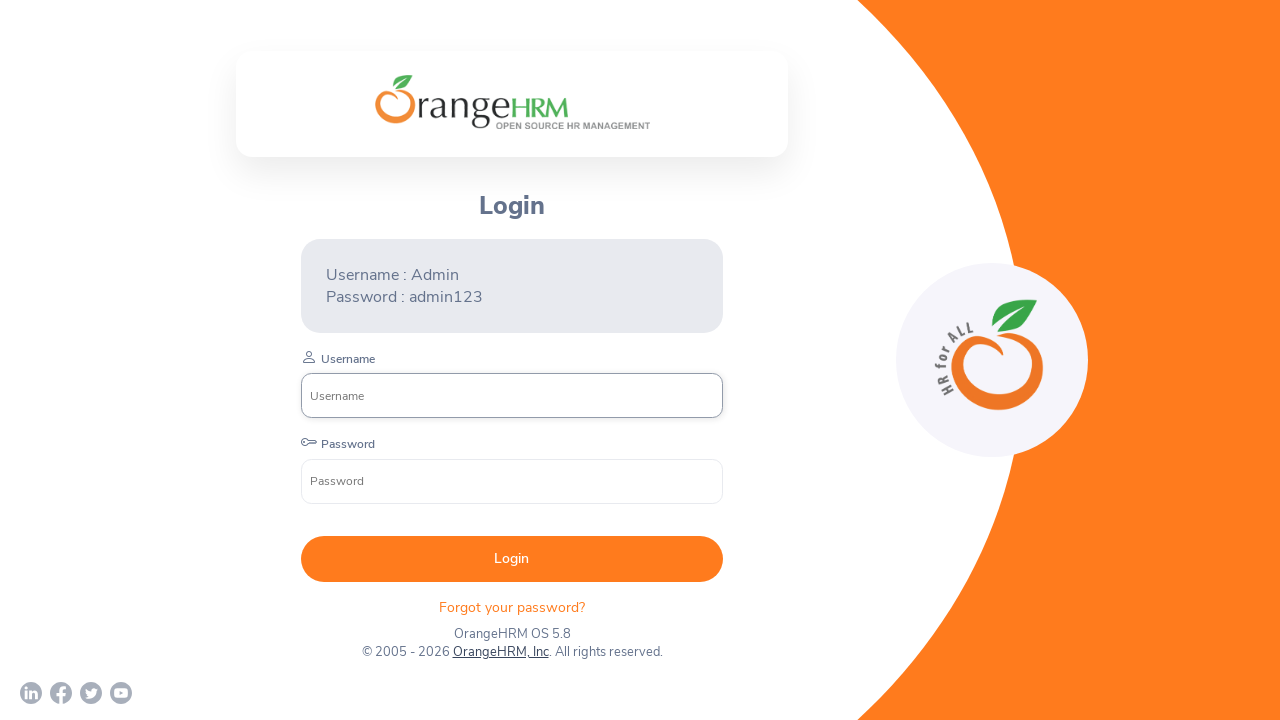